Tests click and hold, move, then release mouse action for drag operation

Starting URL: https://crossbrowsertesting.github.io/drag-and-drop

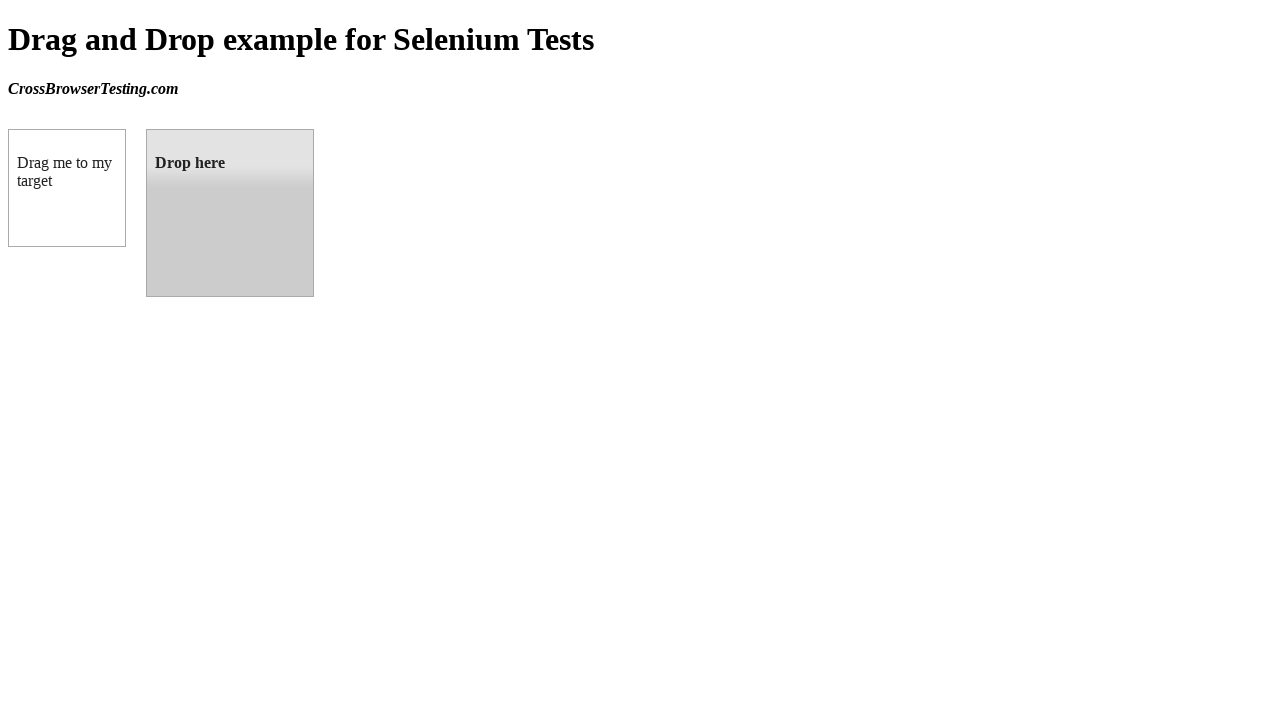

Located draggable source element
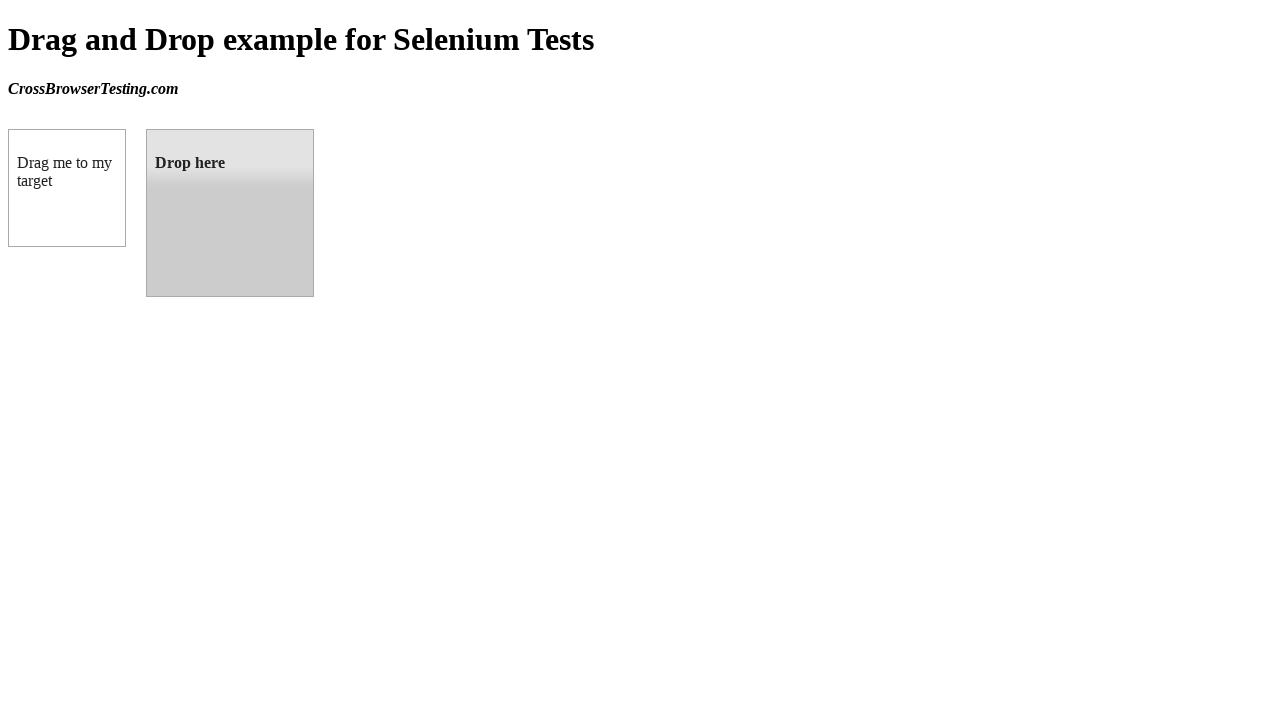

Located droppable target element
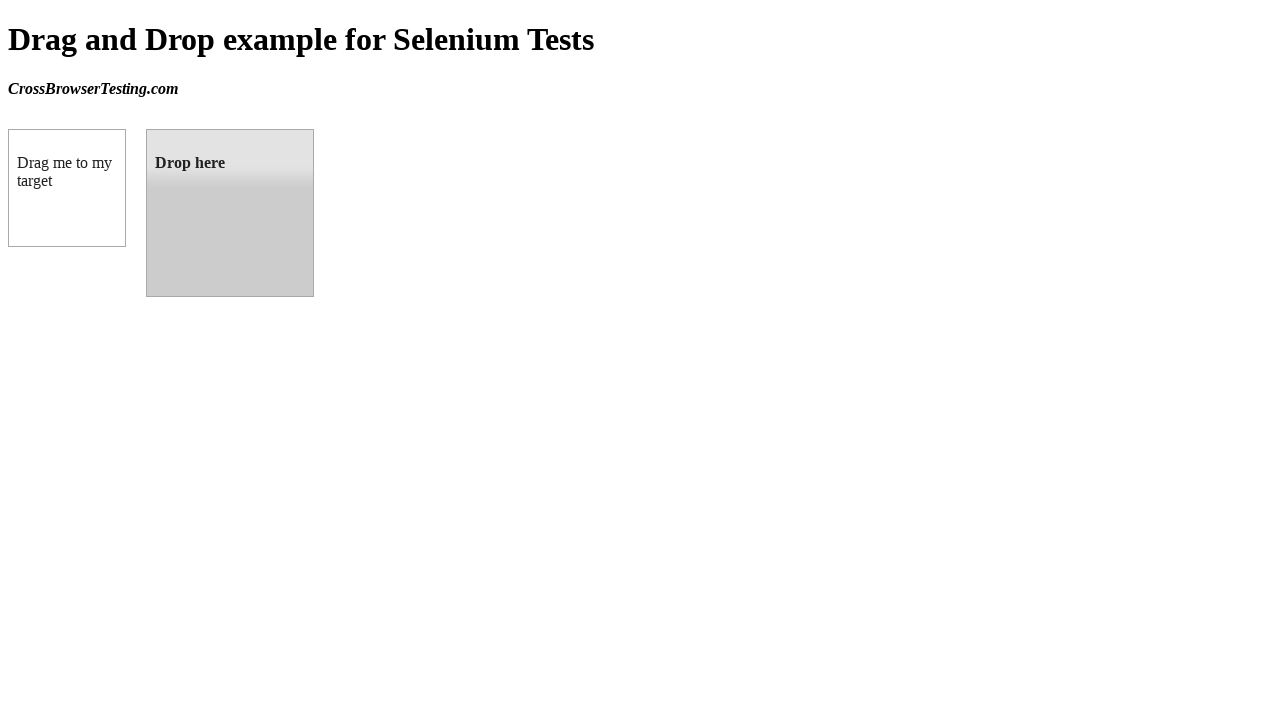

Retrieved bounding box of draggable element
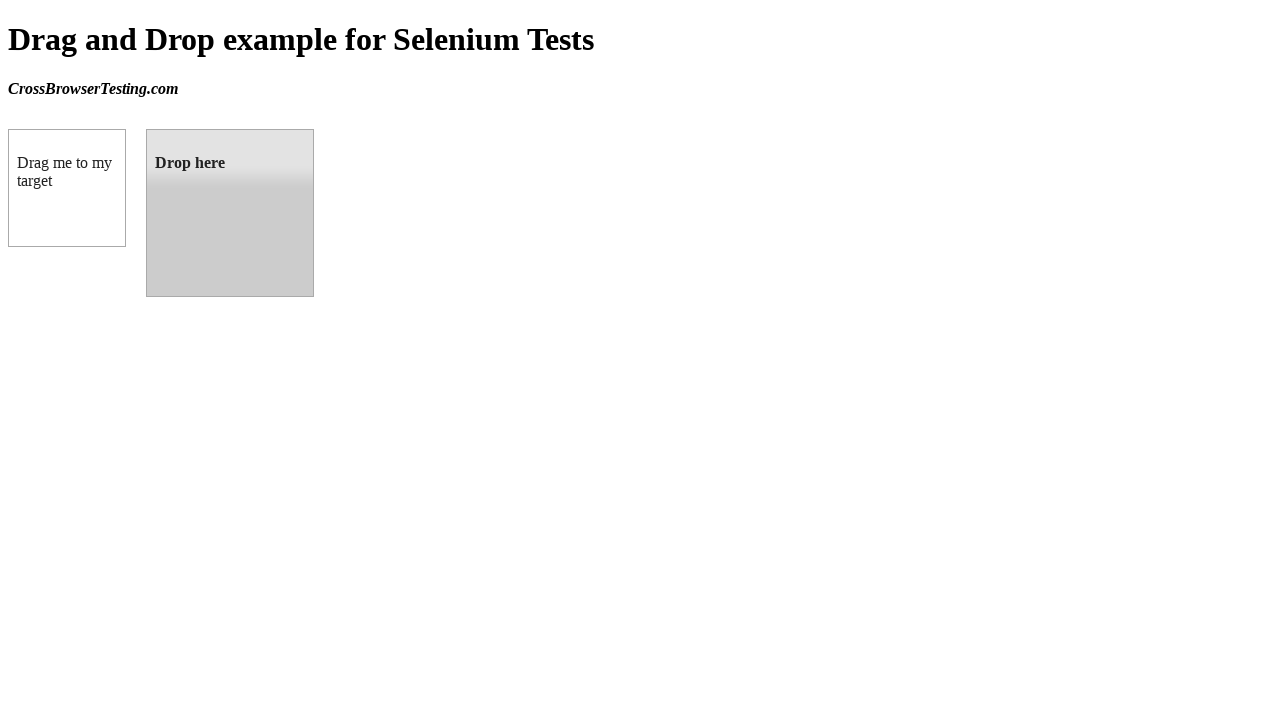

Retrieved bounding box of droppable element
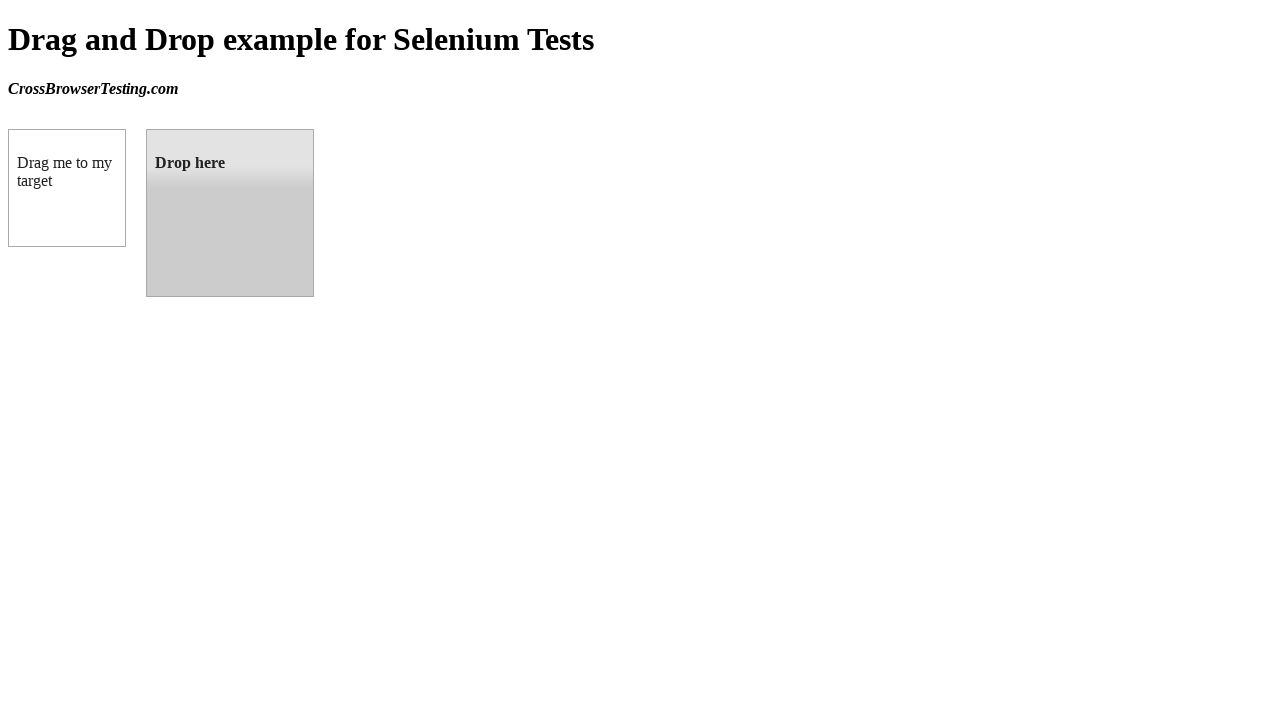

Moved mouse to center of draggable element at (67, 188)
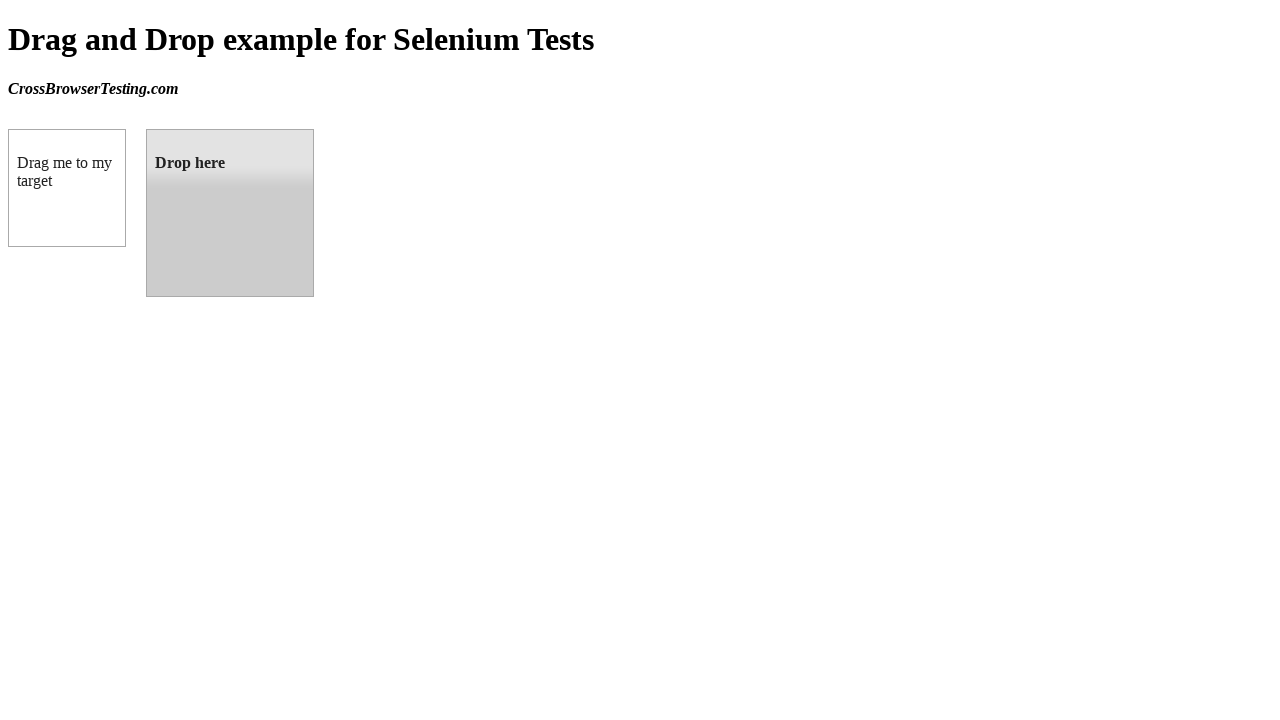

Pressed mouse button down on draggable element at (67, 188)
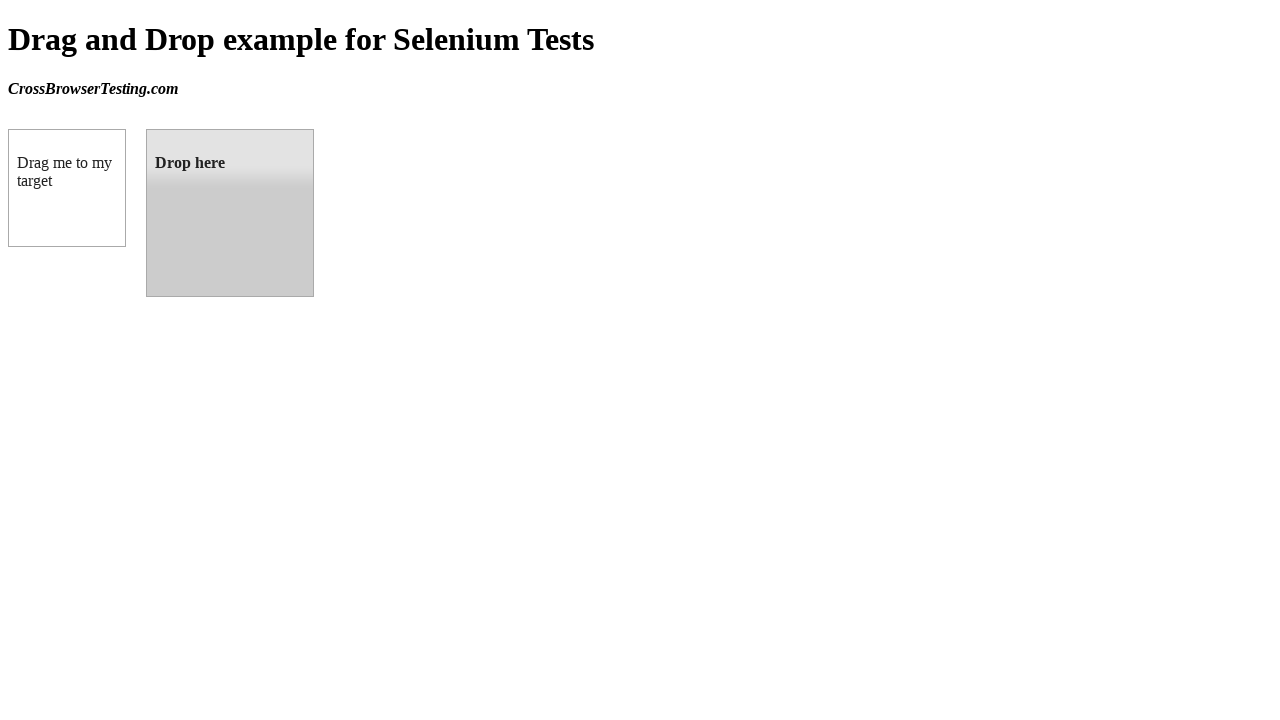

Moved mouse to center of droppable target element at (230, 213)
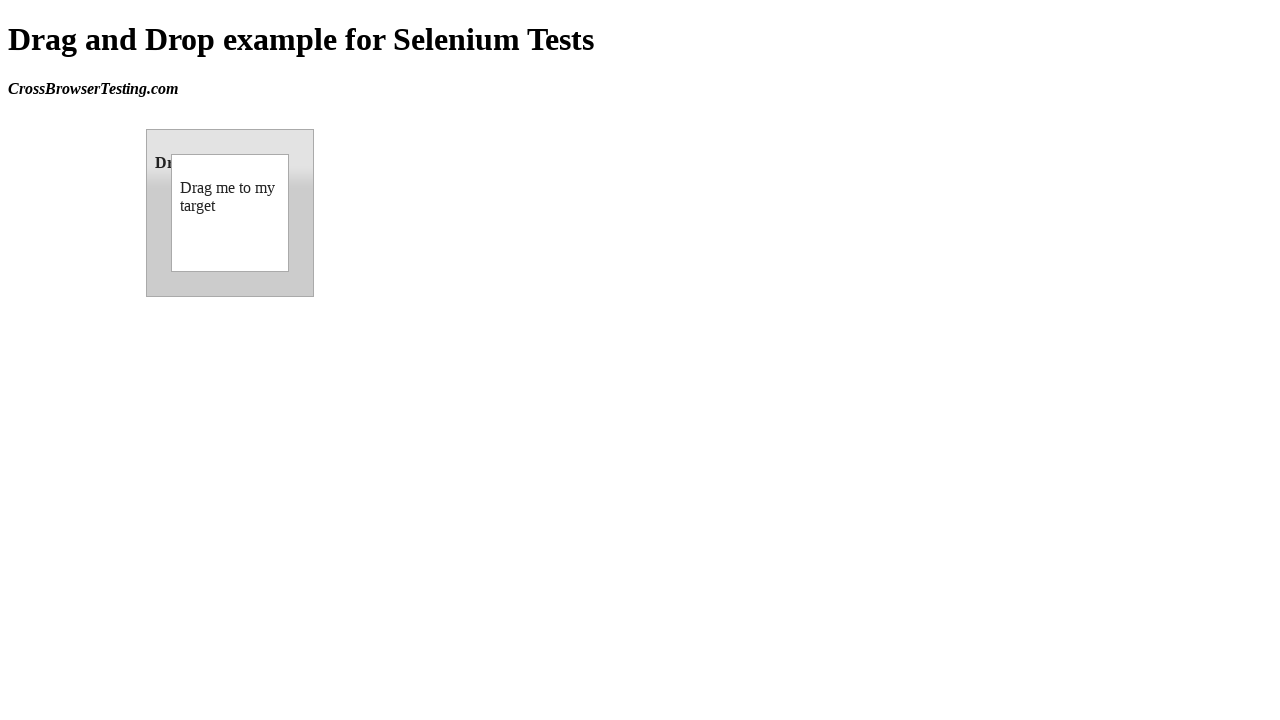

Released mouse button to complete drag and drop at (230, 213)
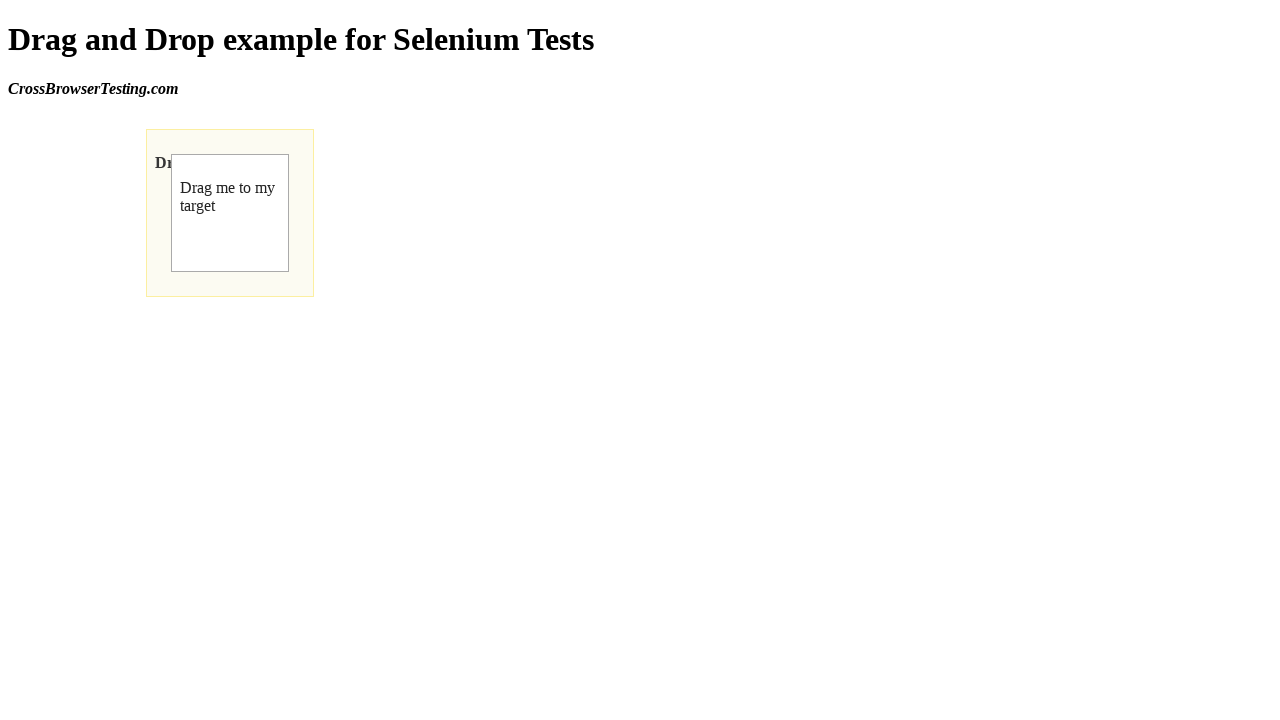

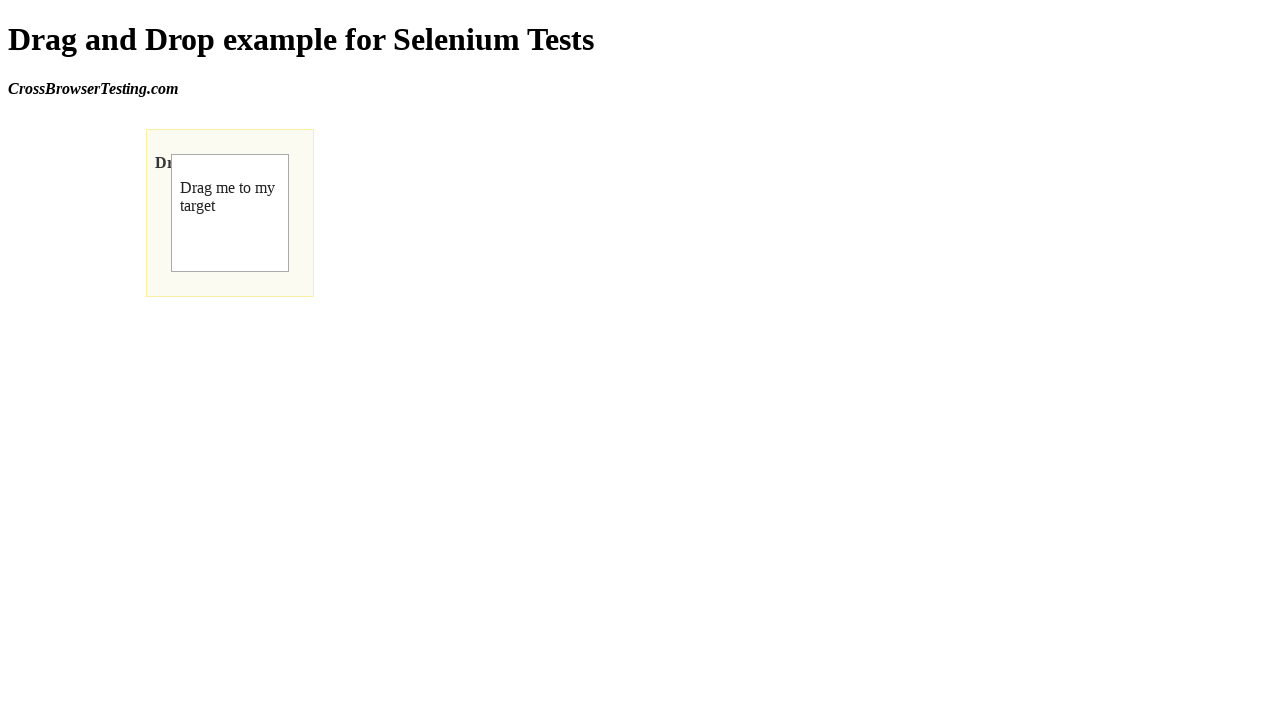